Tests language selection on Selenium website by clicking the language dropdown and selecting Portuguese (Brazilian)

Starting URL: https://www.selenium.dev/

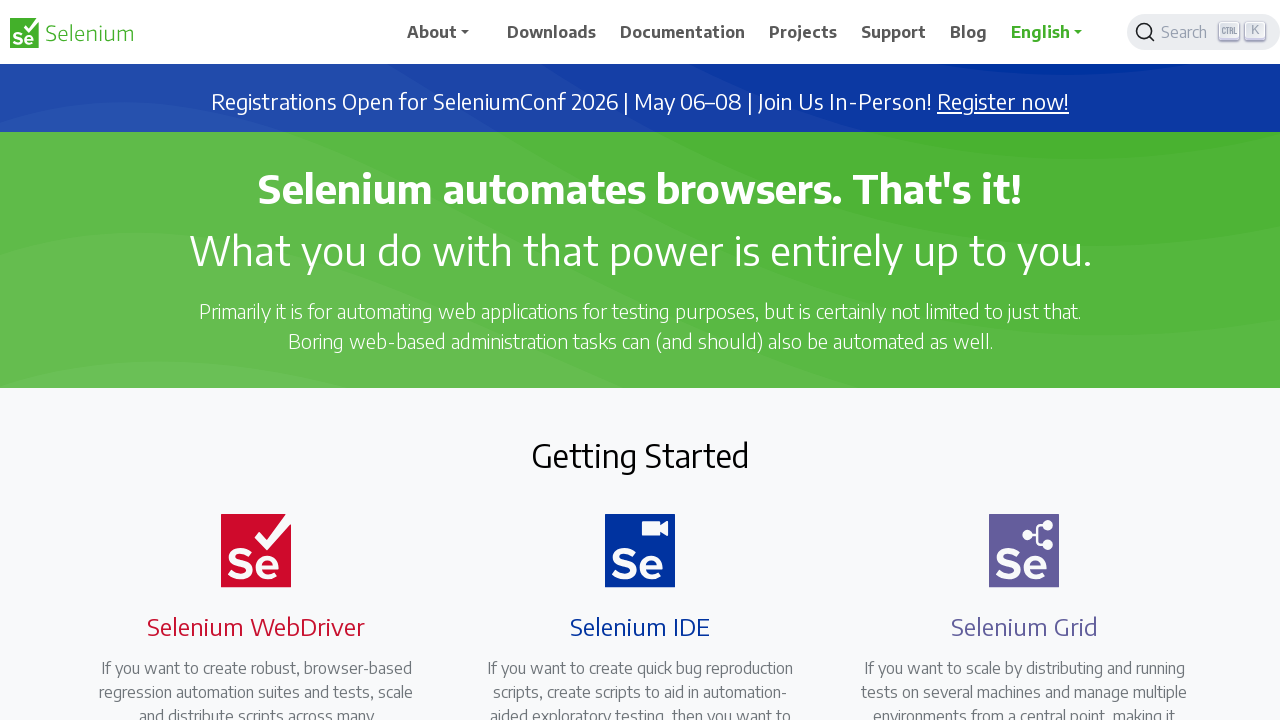

Navigated to Selenium website homepage
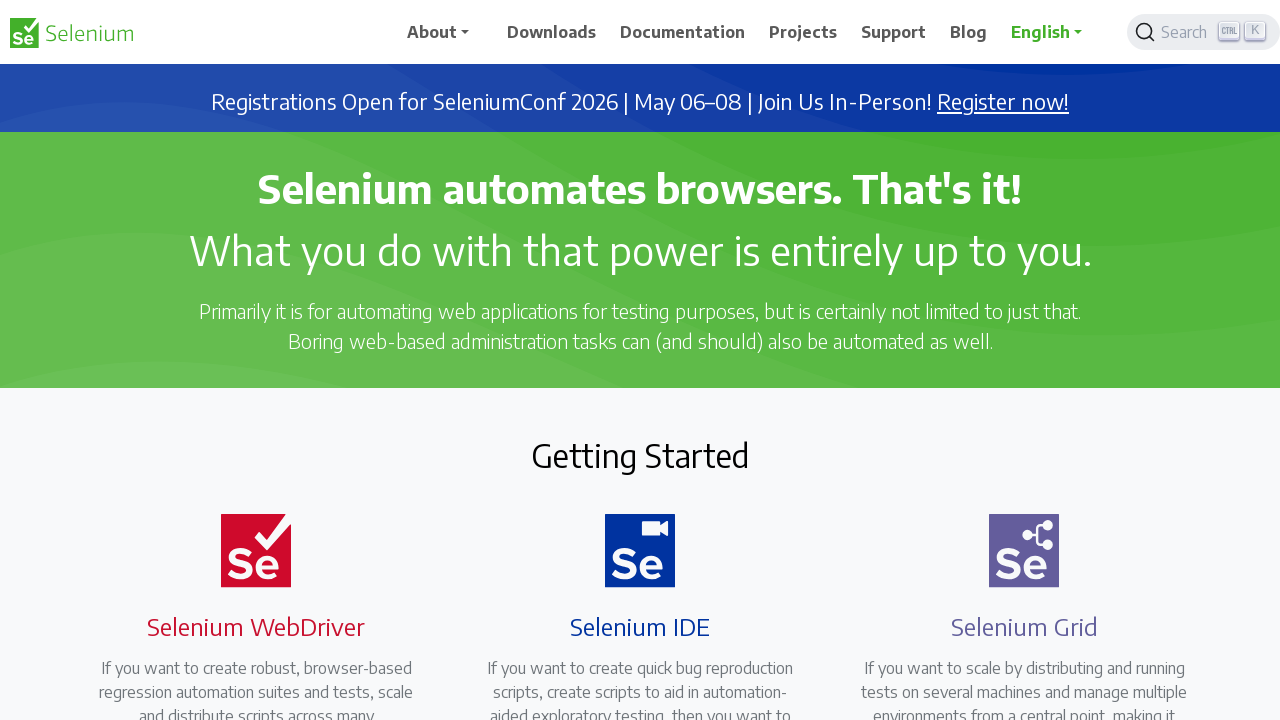

Clicked language dropdown button at (1057, 32) on li.nav-item.dropdown.d-none.d-lg-block
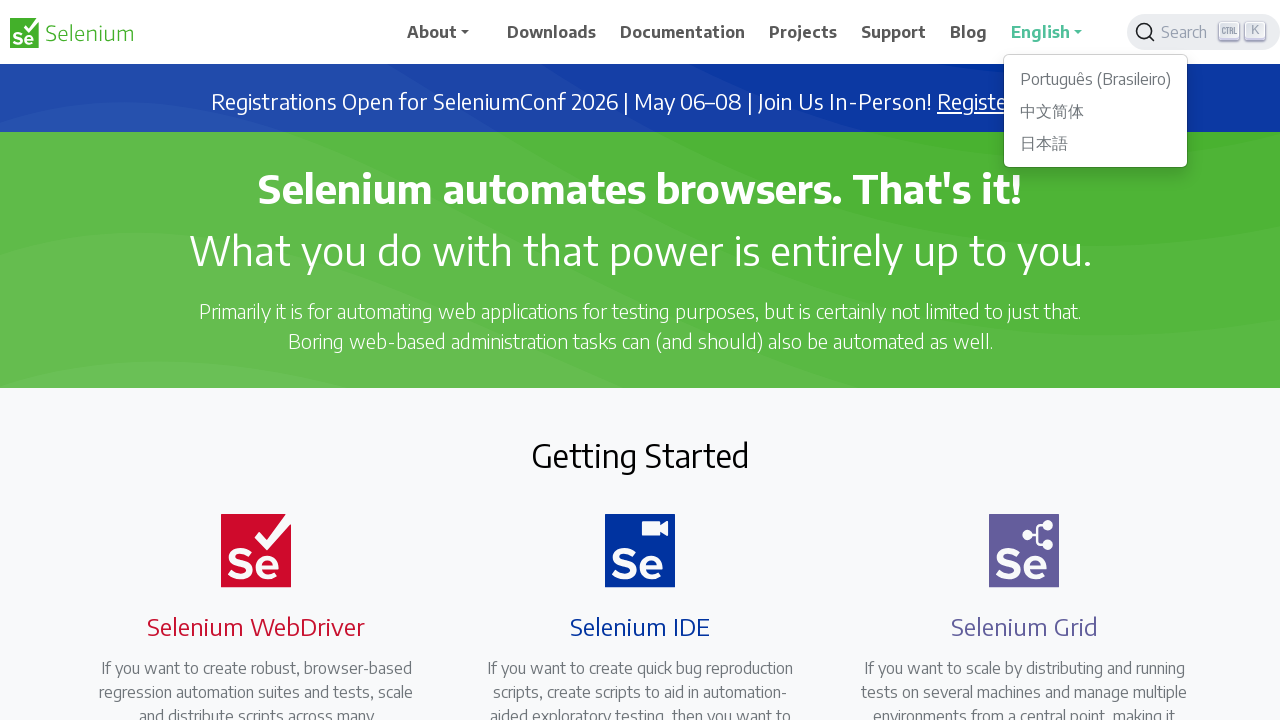

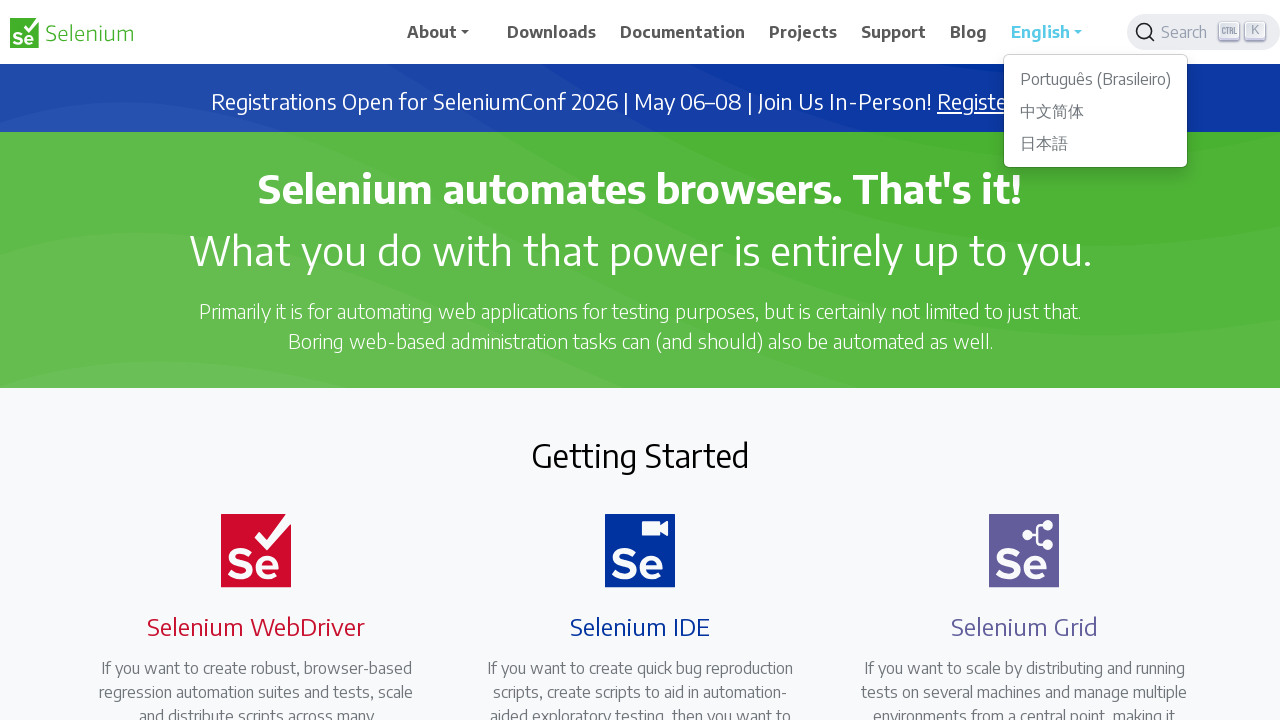